Tests opening a link in a new tab using keyboard shortcuts, switching between tabs, and performing actions in both tabs including filling a form and navigating through dropdown menus

Starting URL: https://awesomeqa.com/ui/

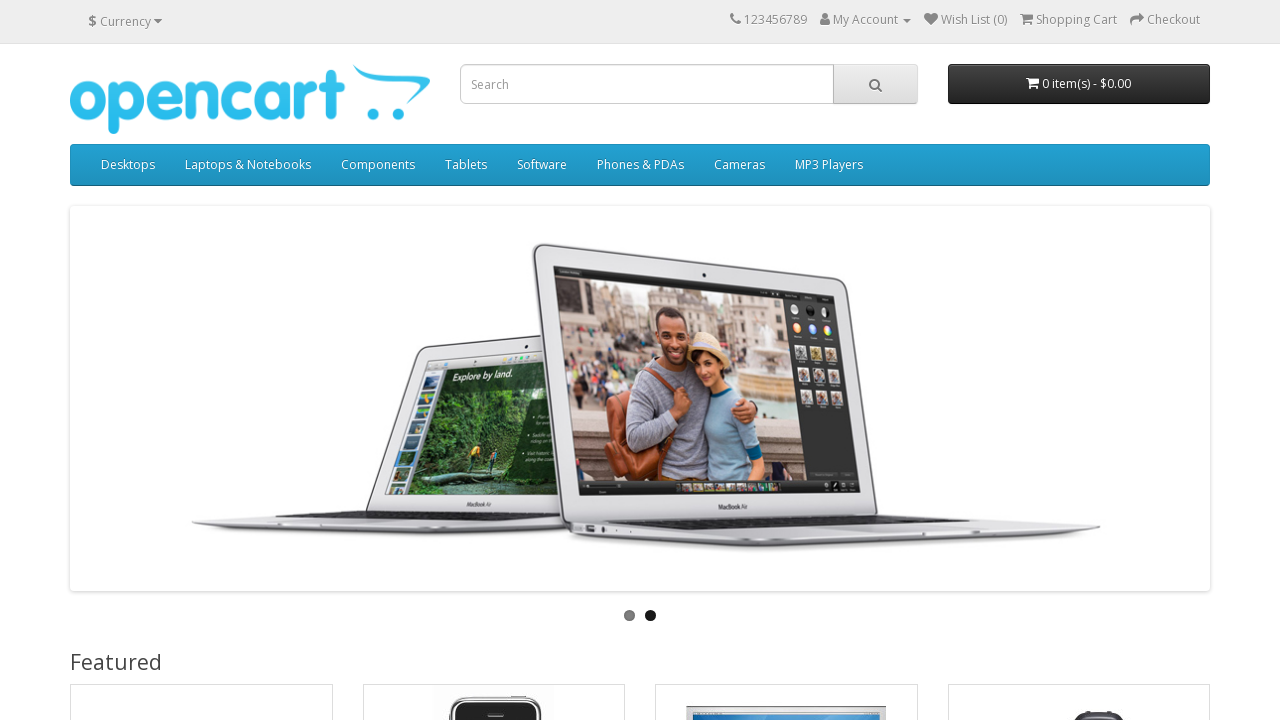

Located Returns link
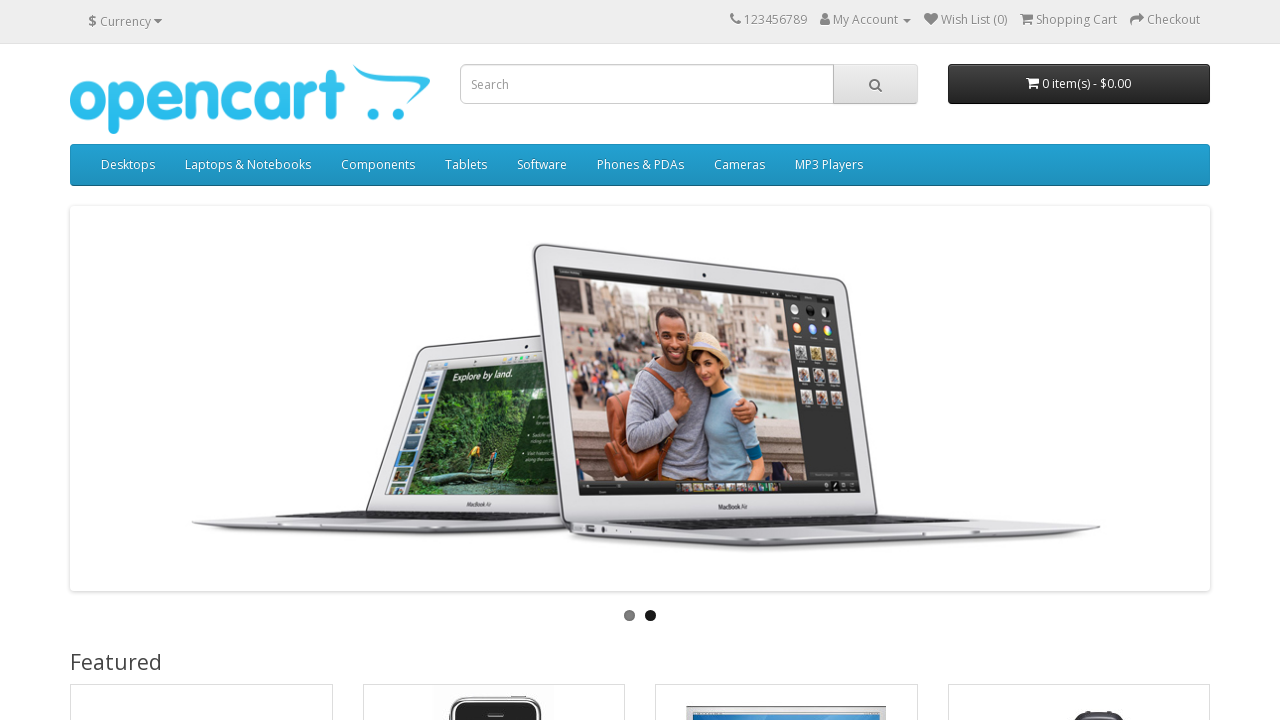

Pressed Control key down
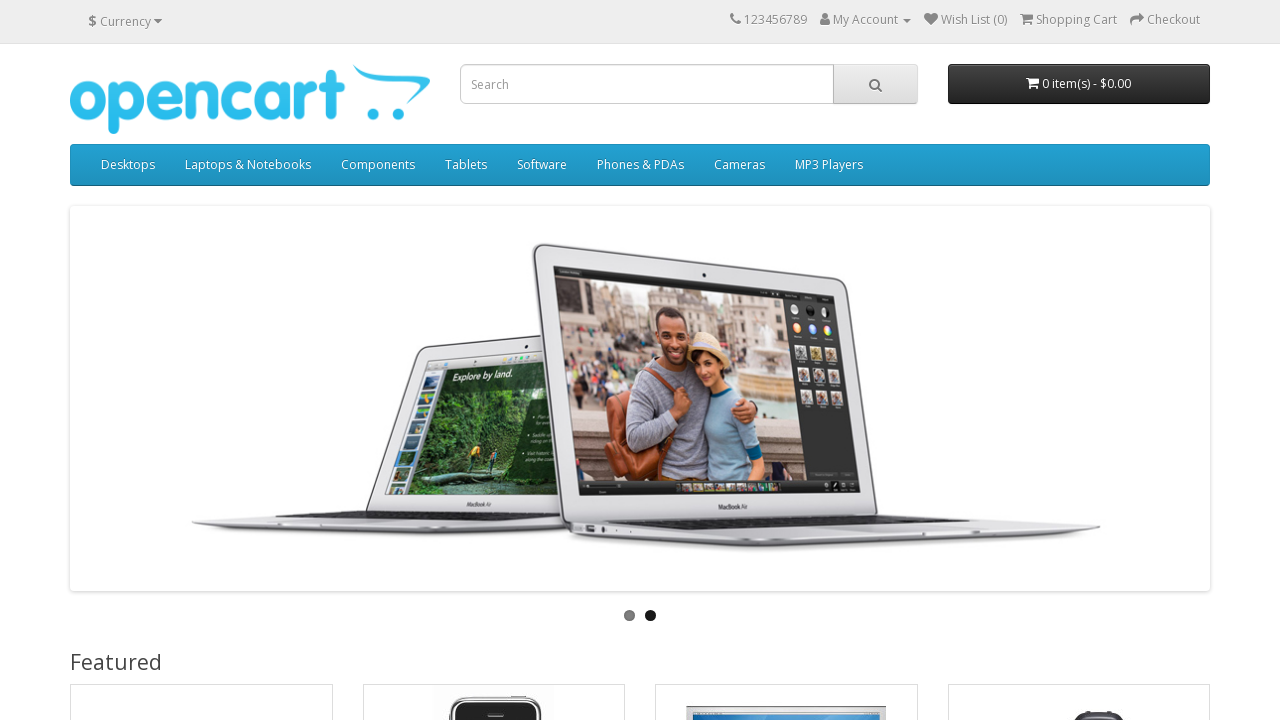

Clicked Returns link with Control key held at (384, 568) on a:text('Returns')
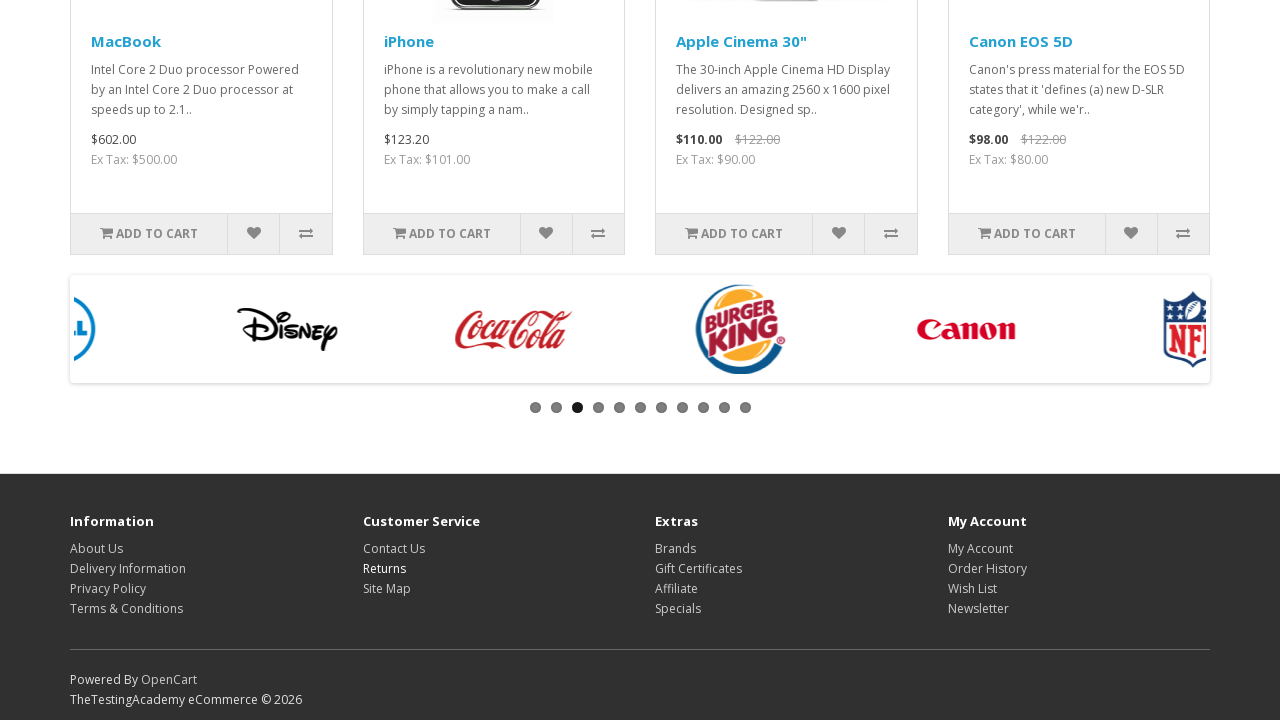

Released Control key
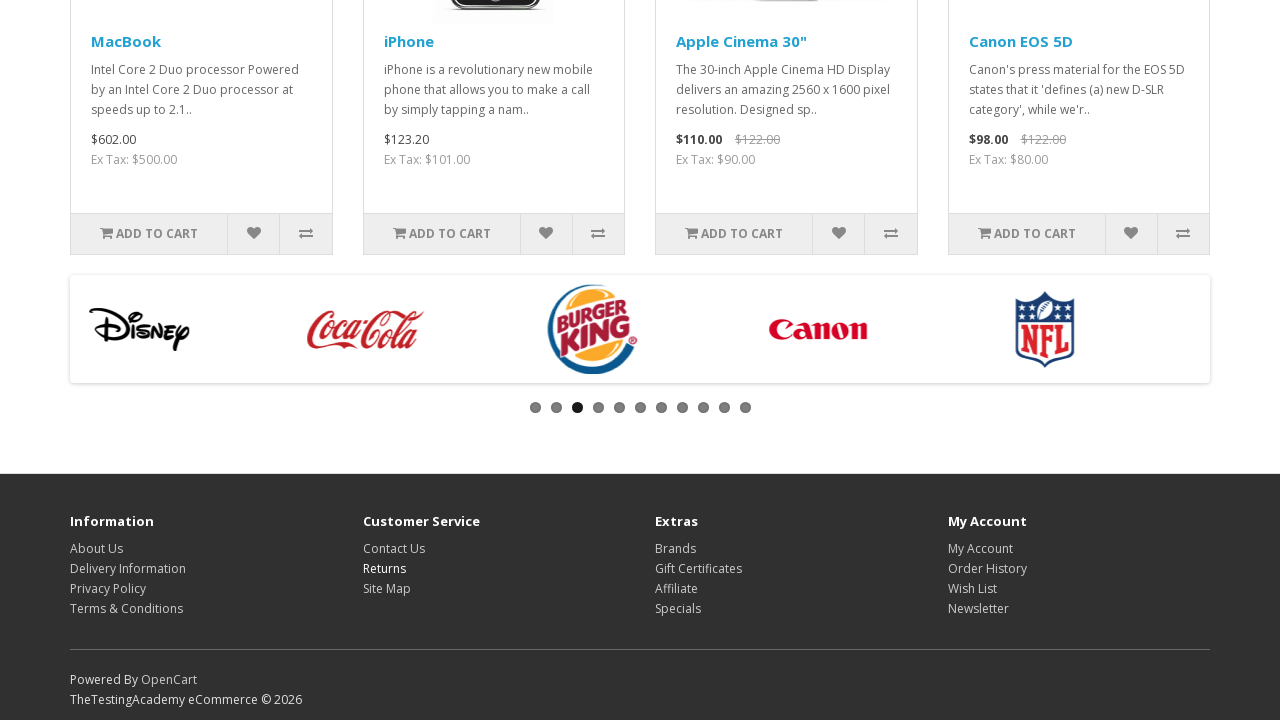

Switched to new tab (Returns page)
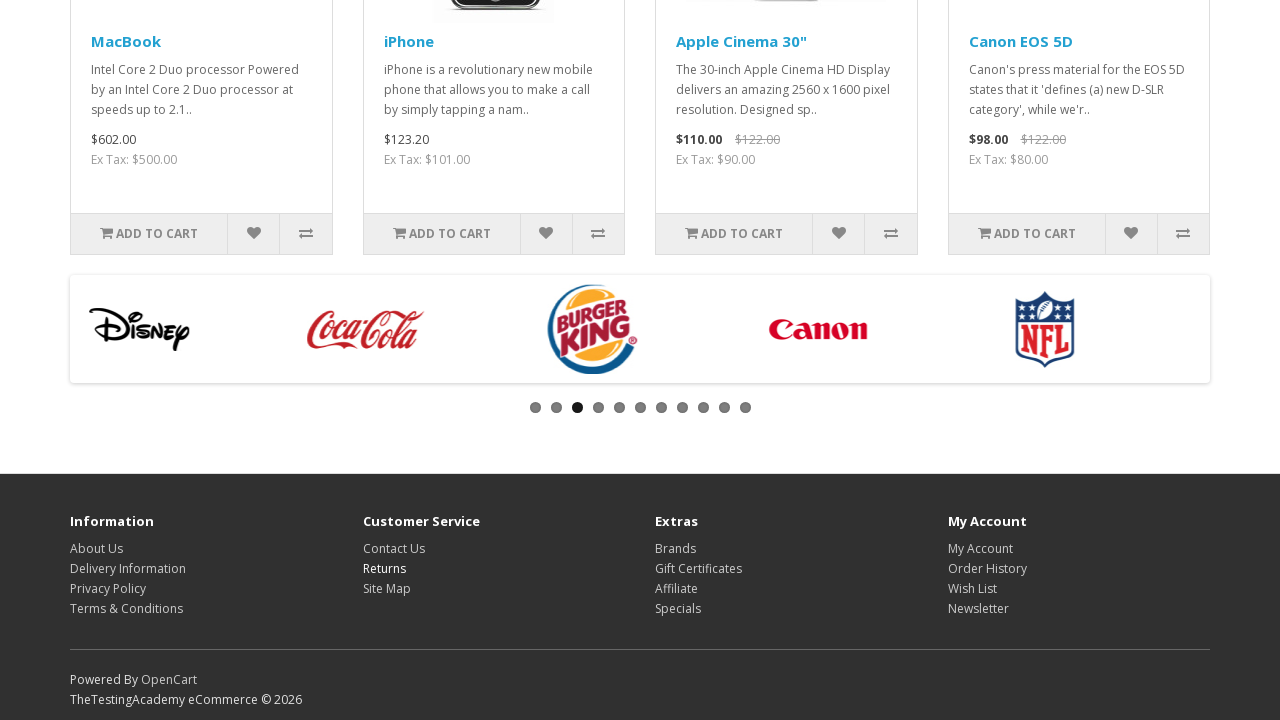

Filled firstname field with 'Subba' in new tab on #input-firstname
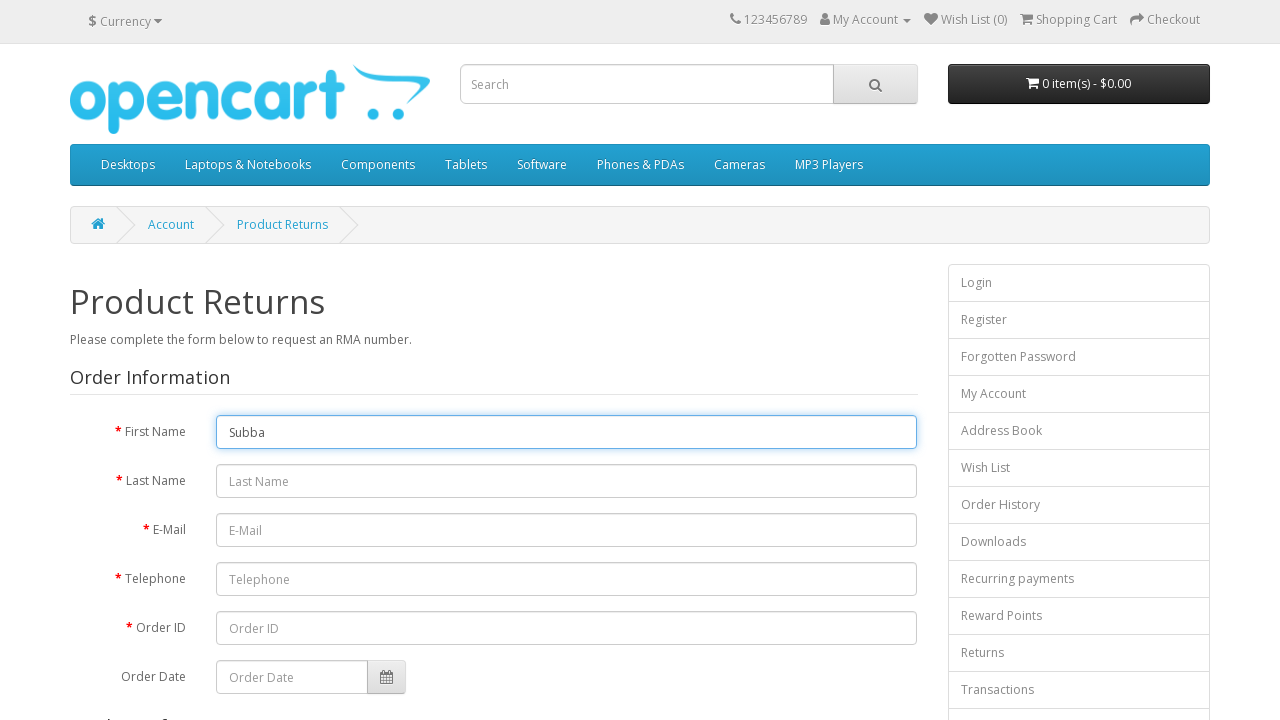

Switched back to original tab
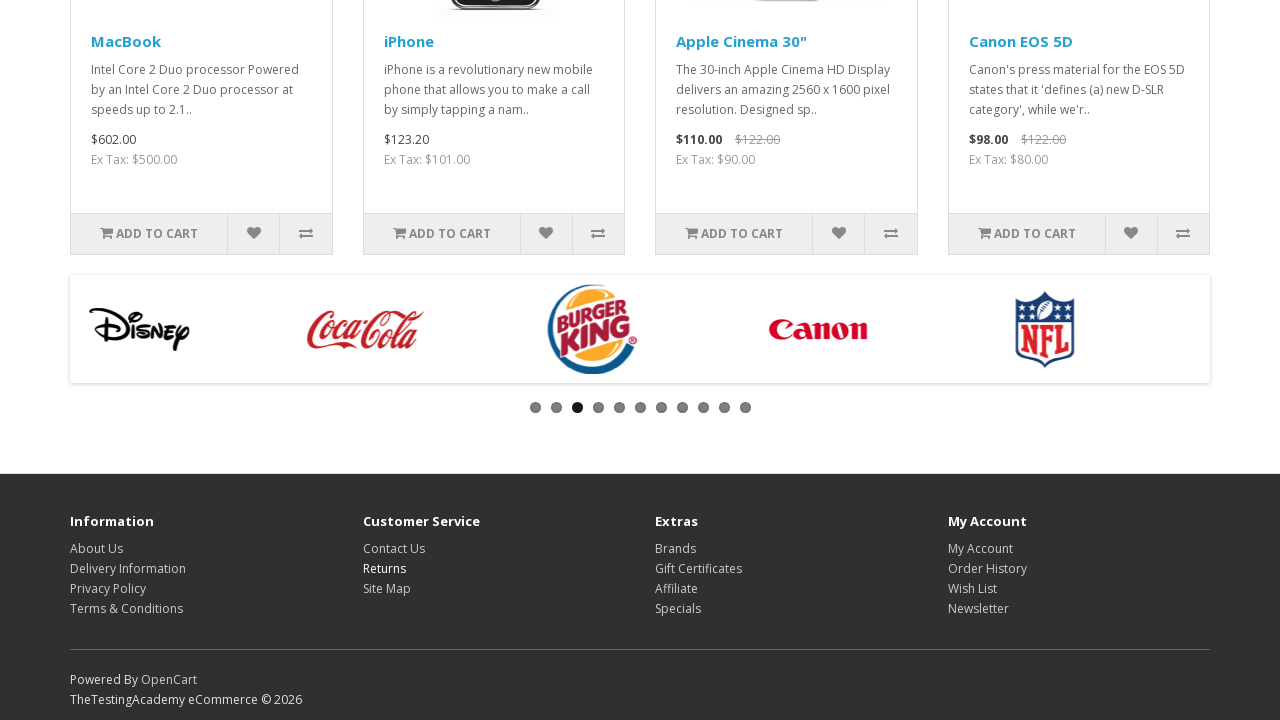

Hovered over Desktops menu at (128, 165) on xpath=//a[normalize-space()='Desktops']
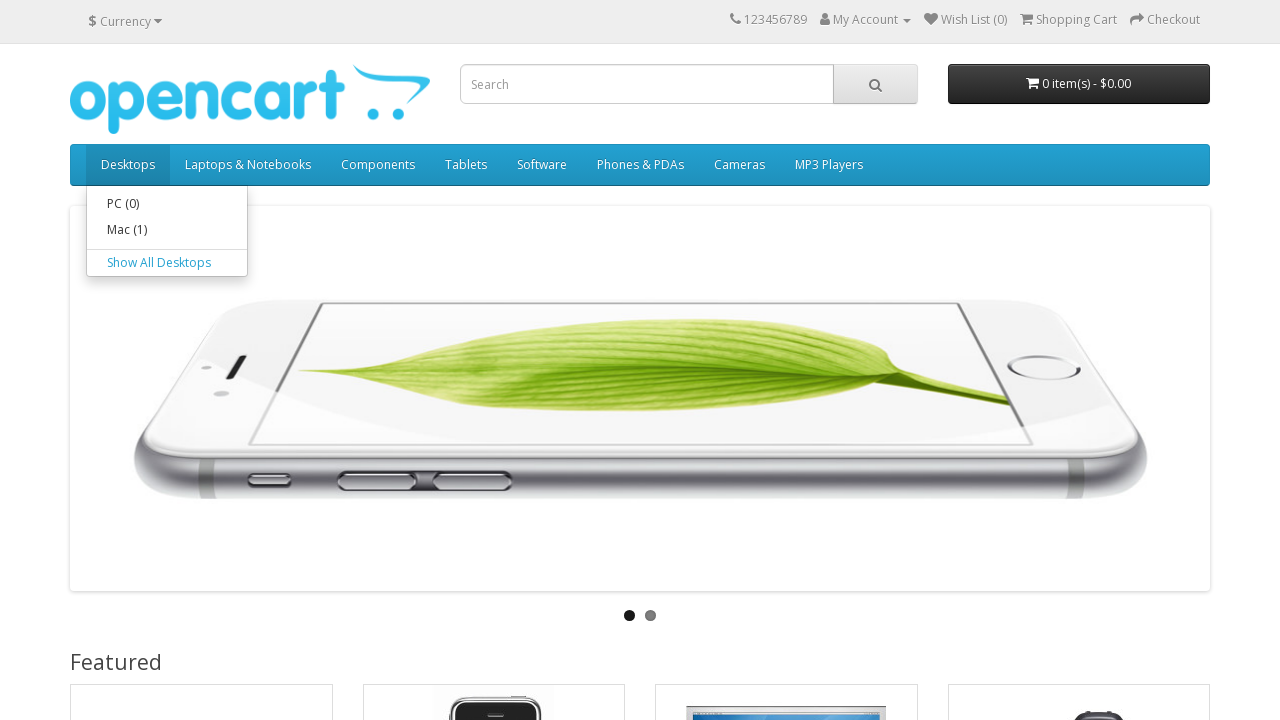

Clicked on Mac (1) submenu option at (167, 230) on xpath=//a[normalize-space()='Mac (1)']
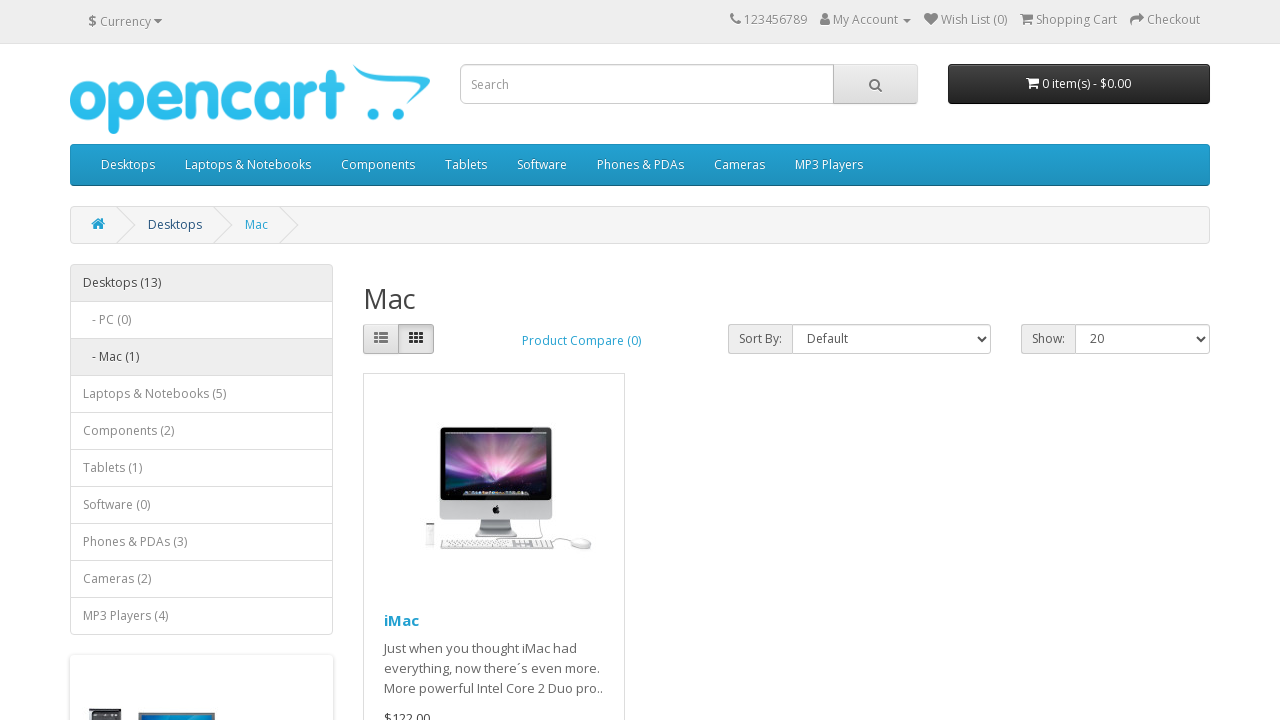

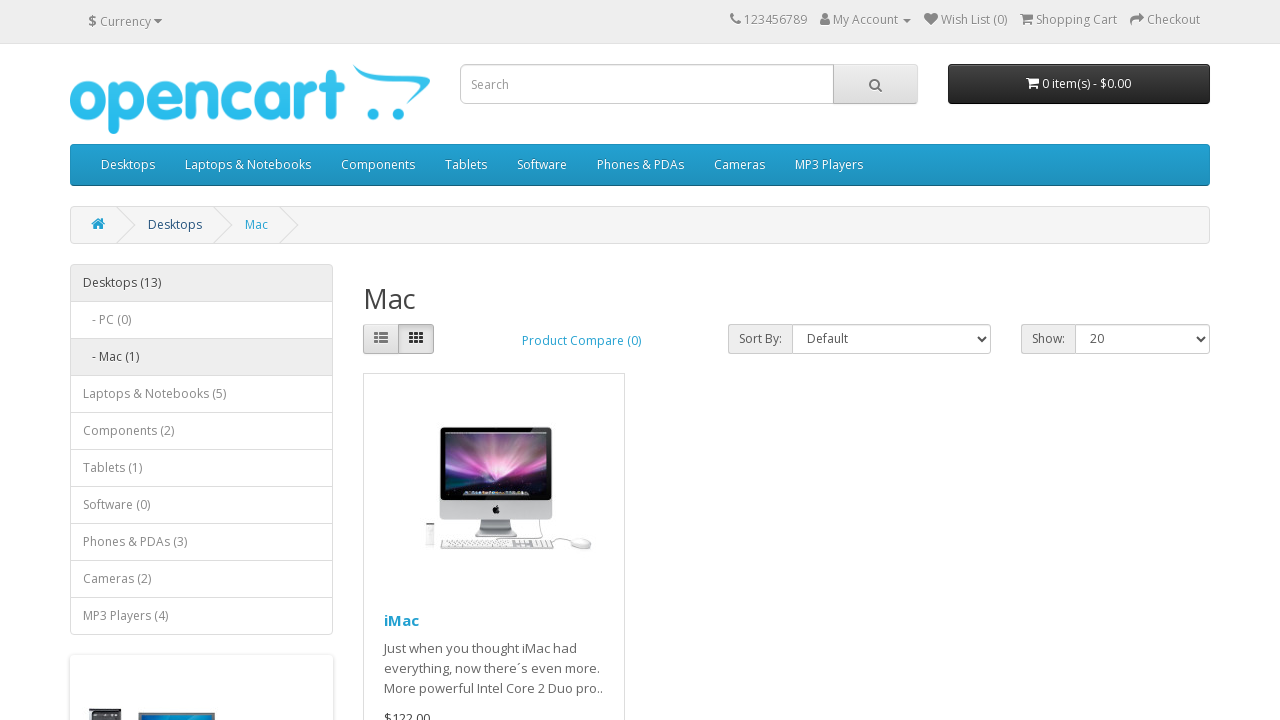